Tests the add-to-cart functionality on a demo e-commerce site by clicking the add to cart button for a product and verifying the product appears in the cart panel.

Starting URL: https://bstackdemo.com/

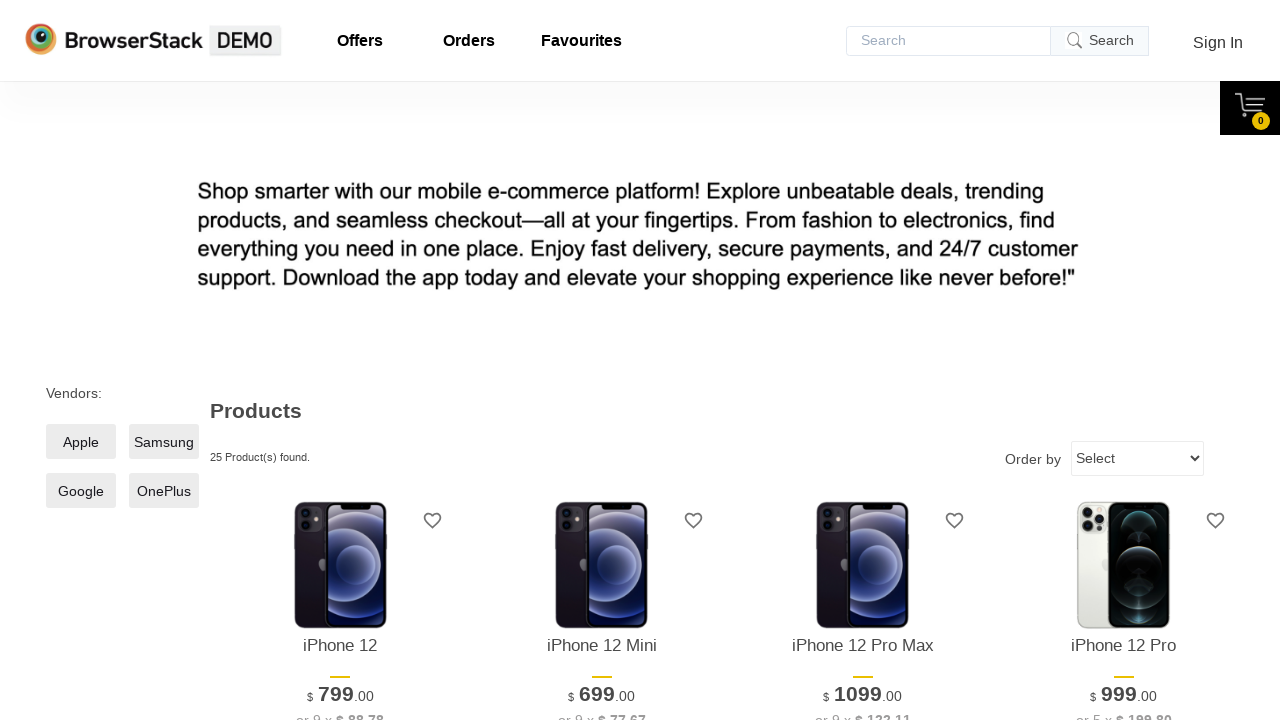

Waited for page to load with StackDemo title
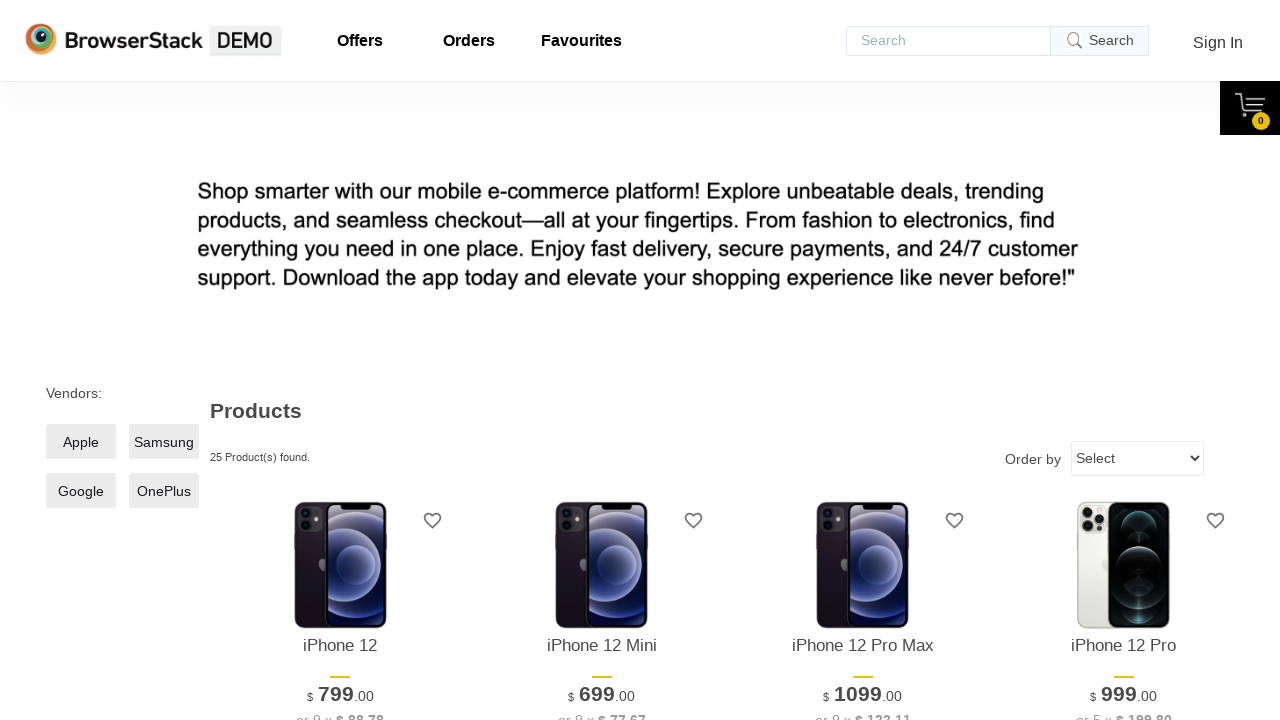

Retrieved product name text from first product
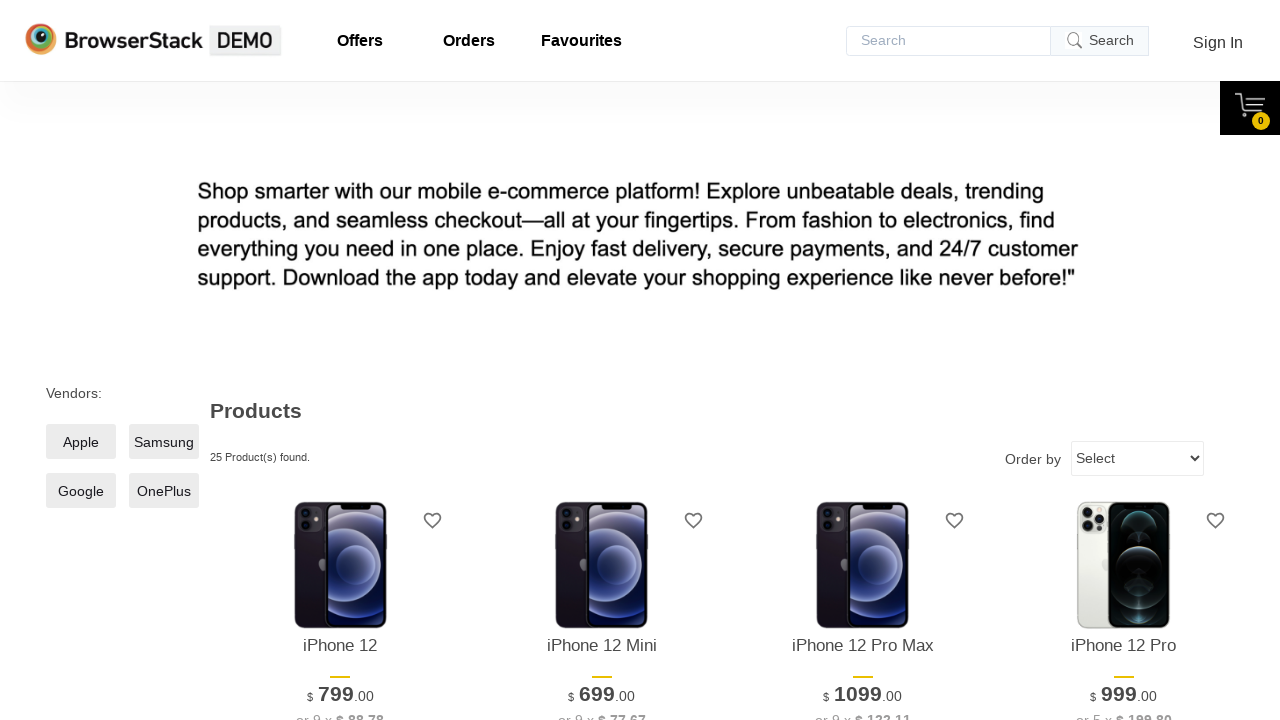

Clicked 'Add to cart' button for first product at (340, 361) on xpath=//*[@id="1"]/div[4]
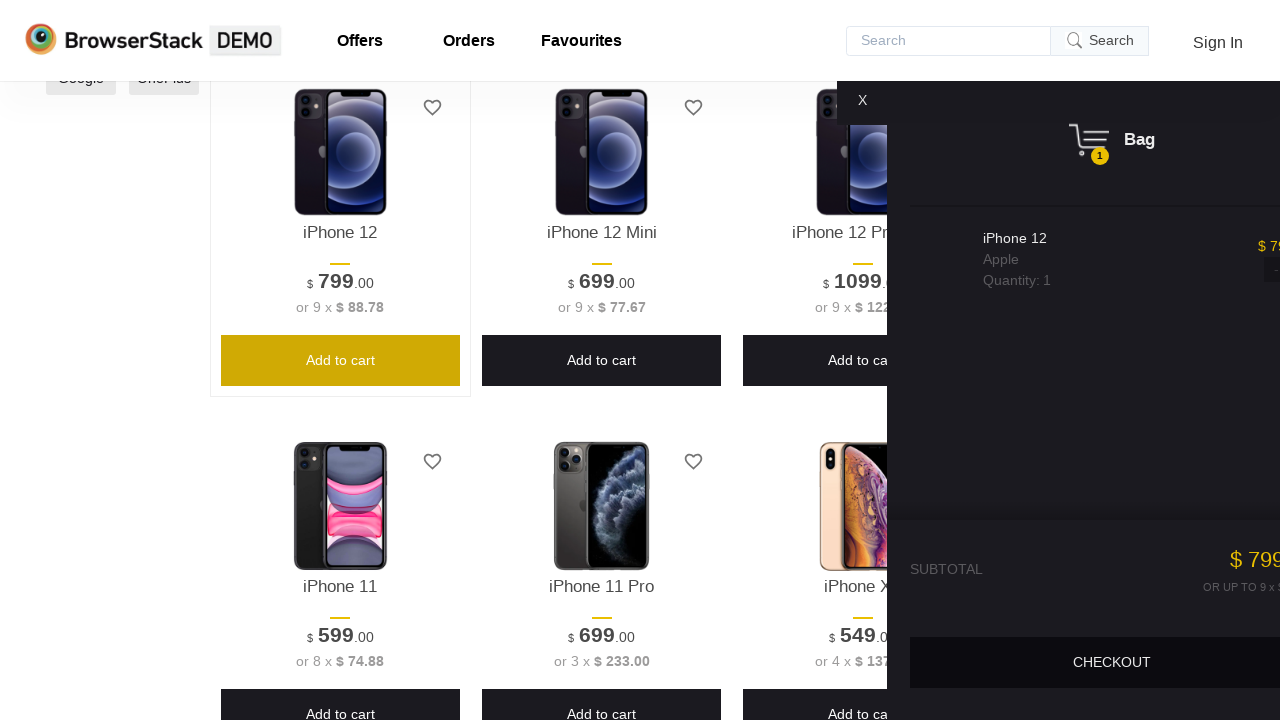

Cart panel appeared on page
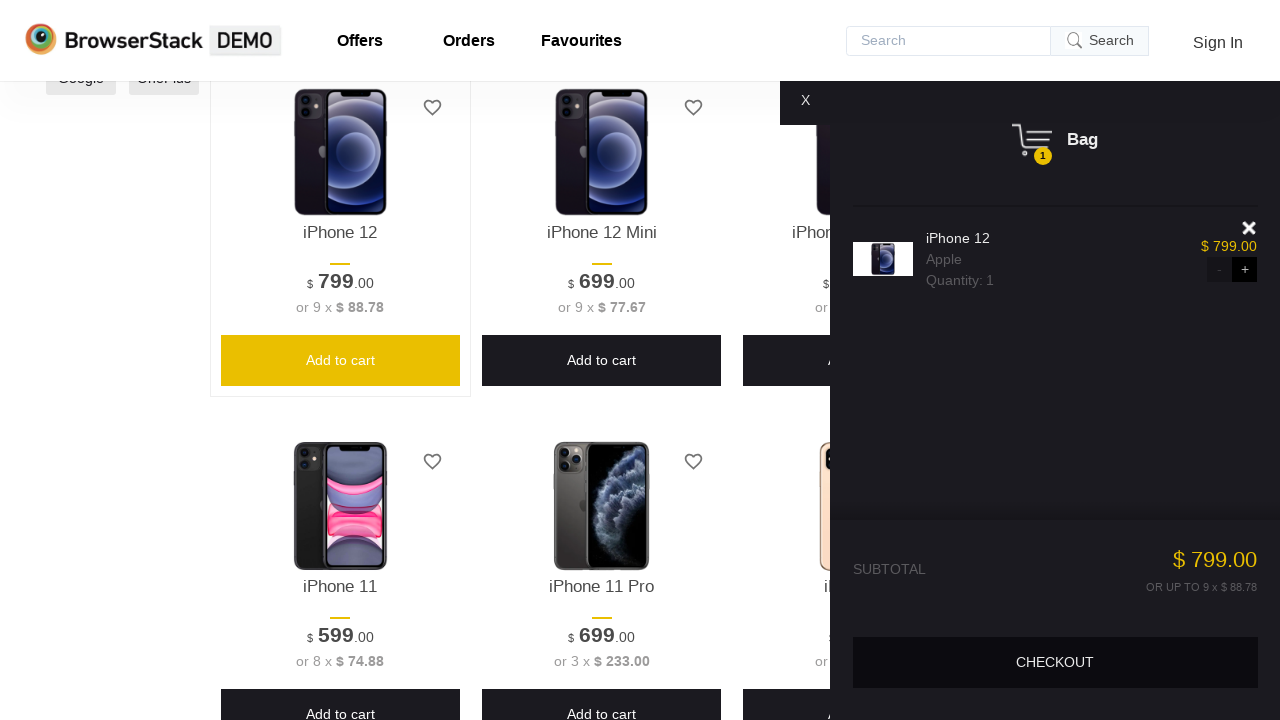

Retrieved product name text from cart panel
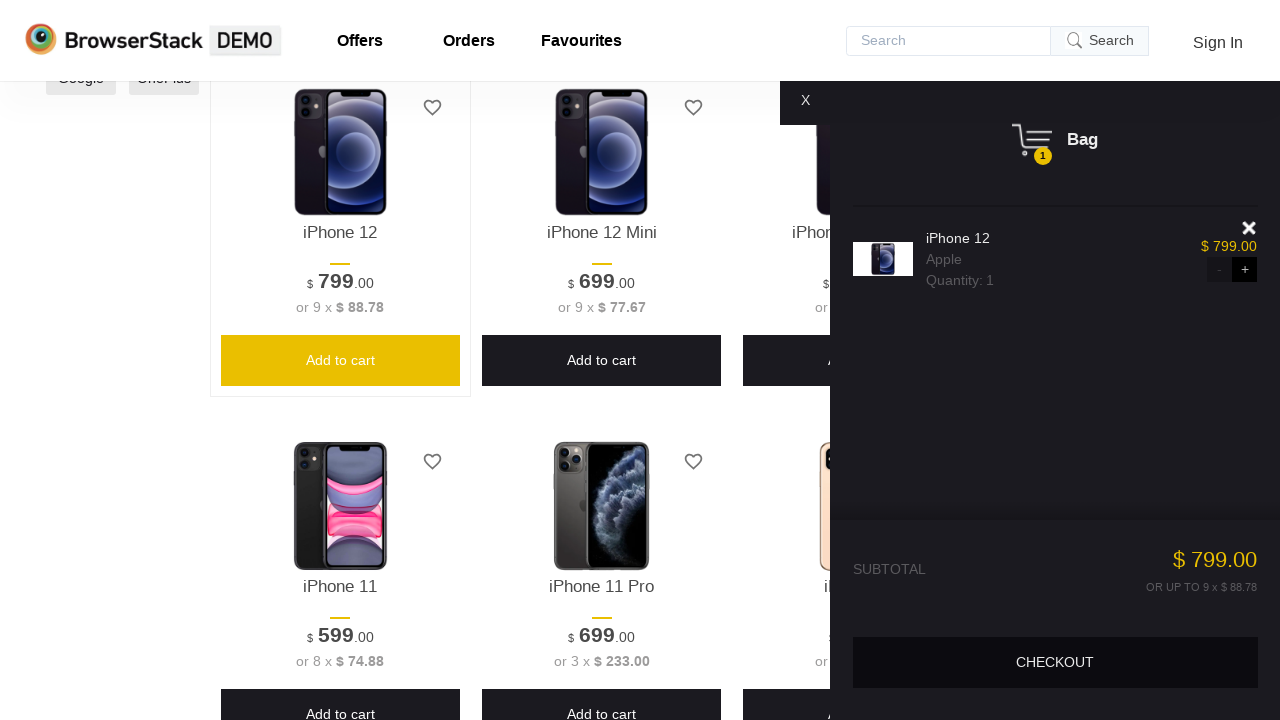

Verified product in cart matches product added
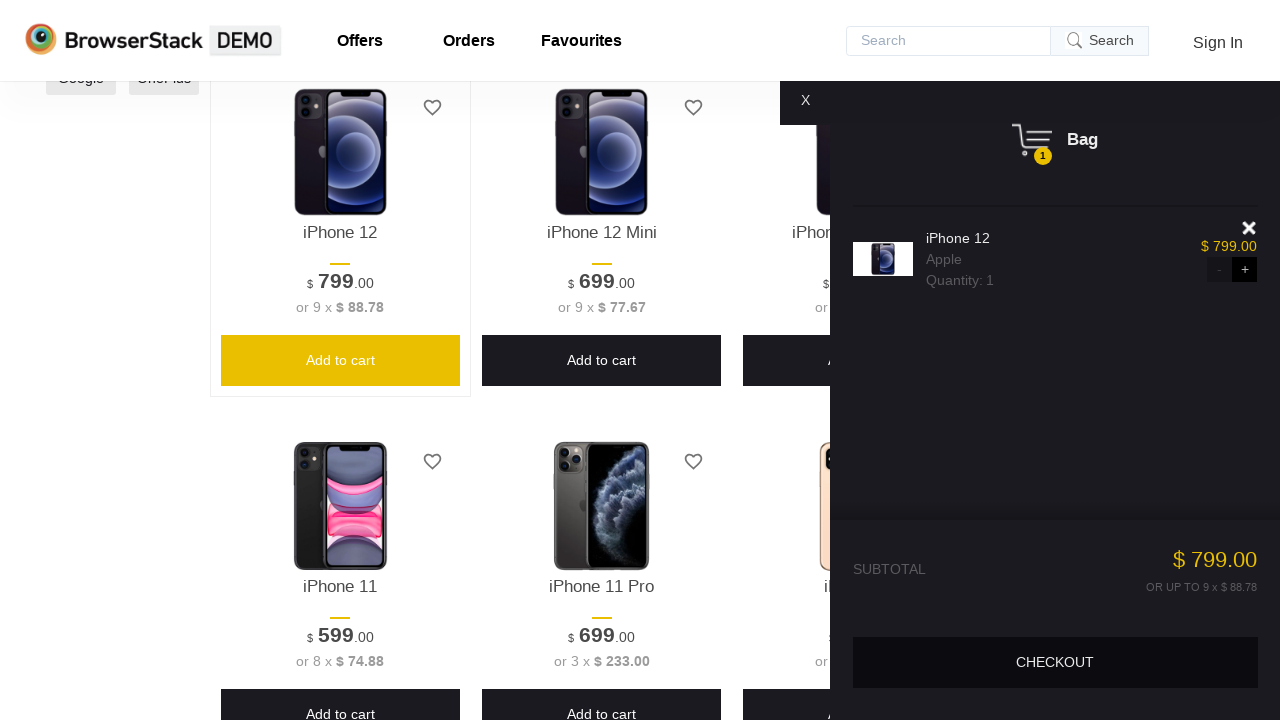

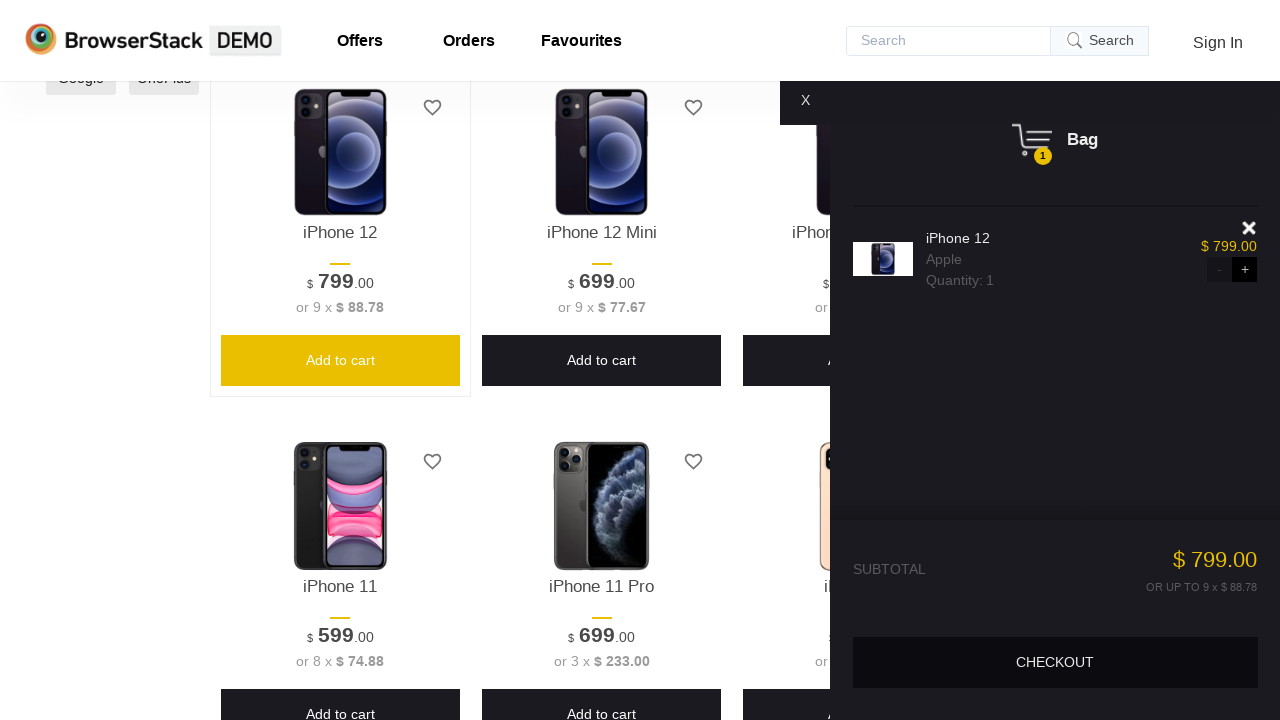